Tests the search/filter functionality on a table by searching for "Rice" and verifying that filtered results match the search term

Starting URL: https://rahulshettyacademy.com/seleniumPractise/#/offers

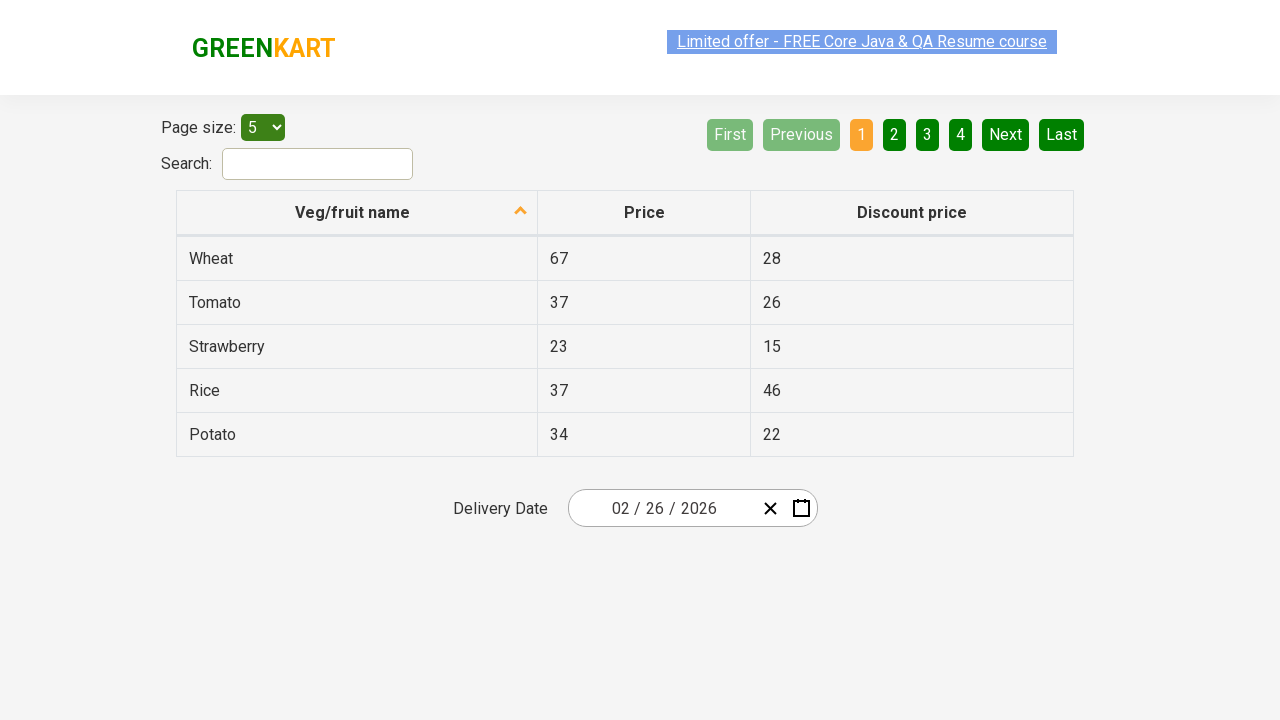

Filled search field with 'Rice' on #search-field
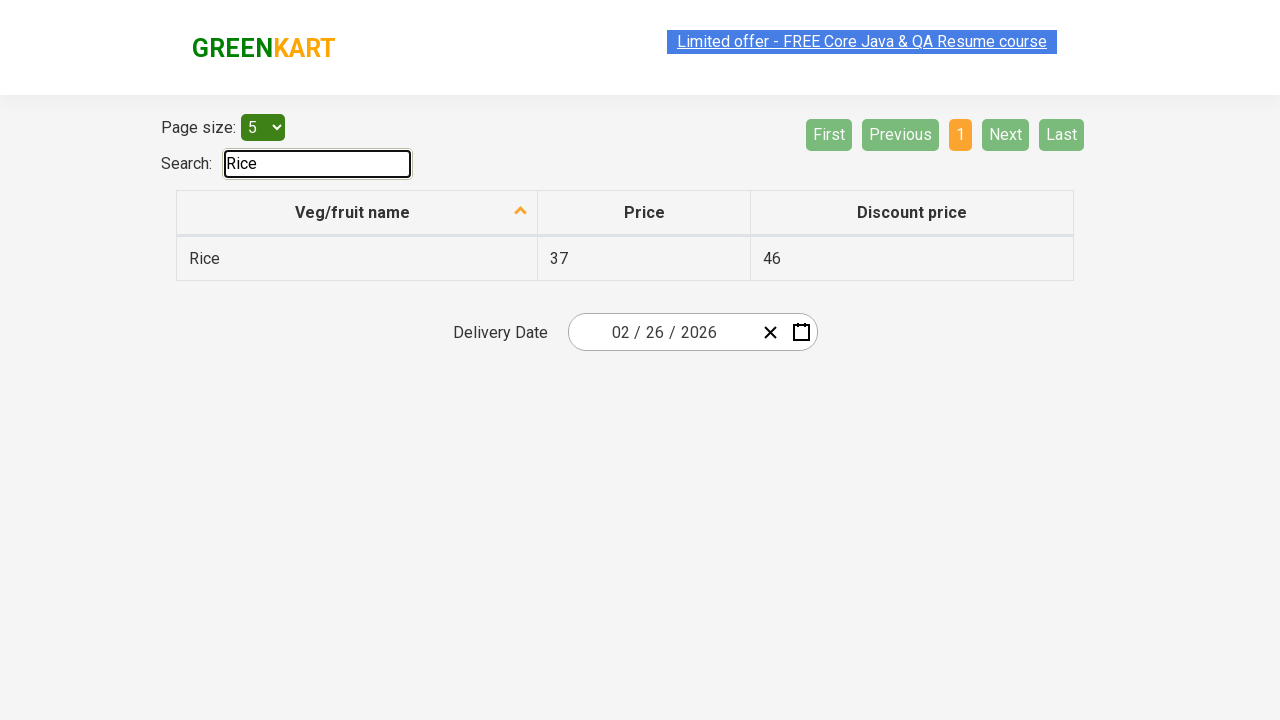

Waited 1000ms for filter to apply
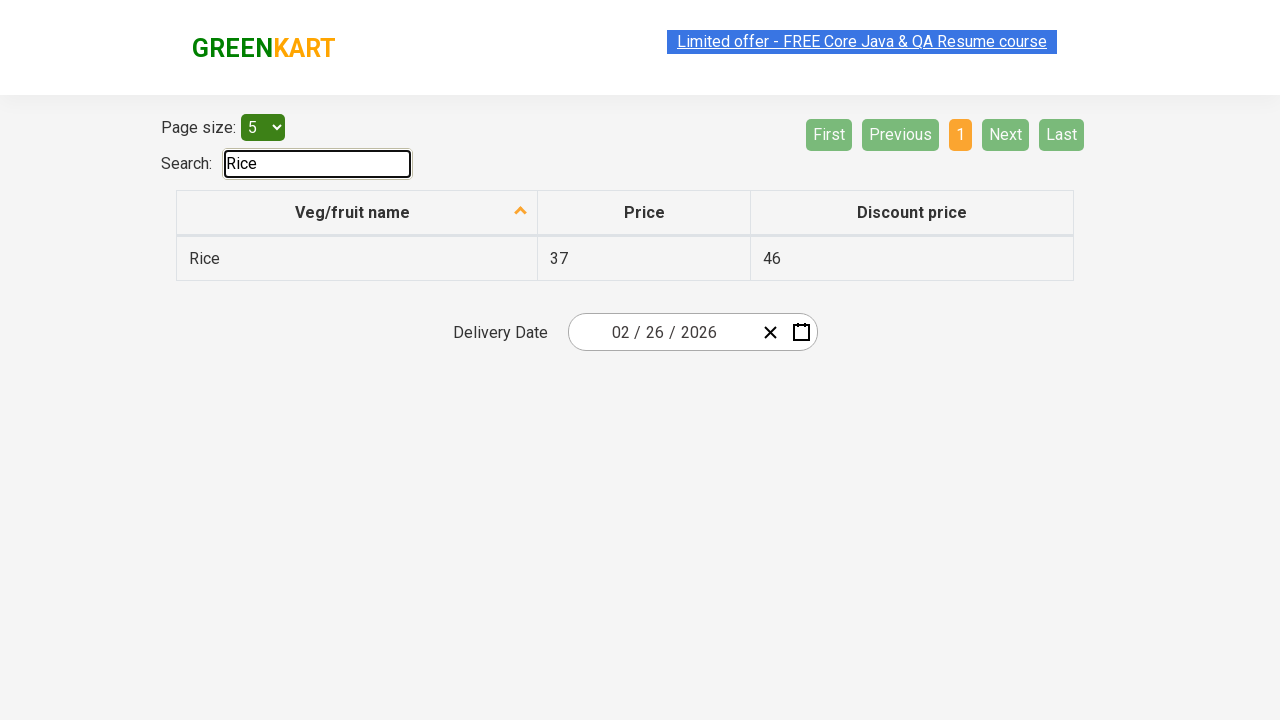

Located all vegetable name cells in table
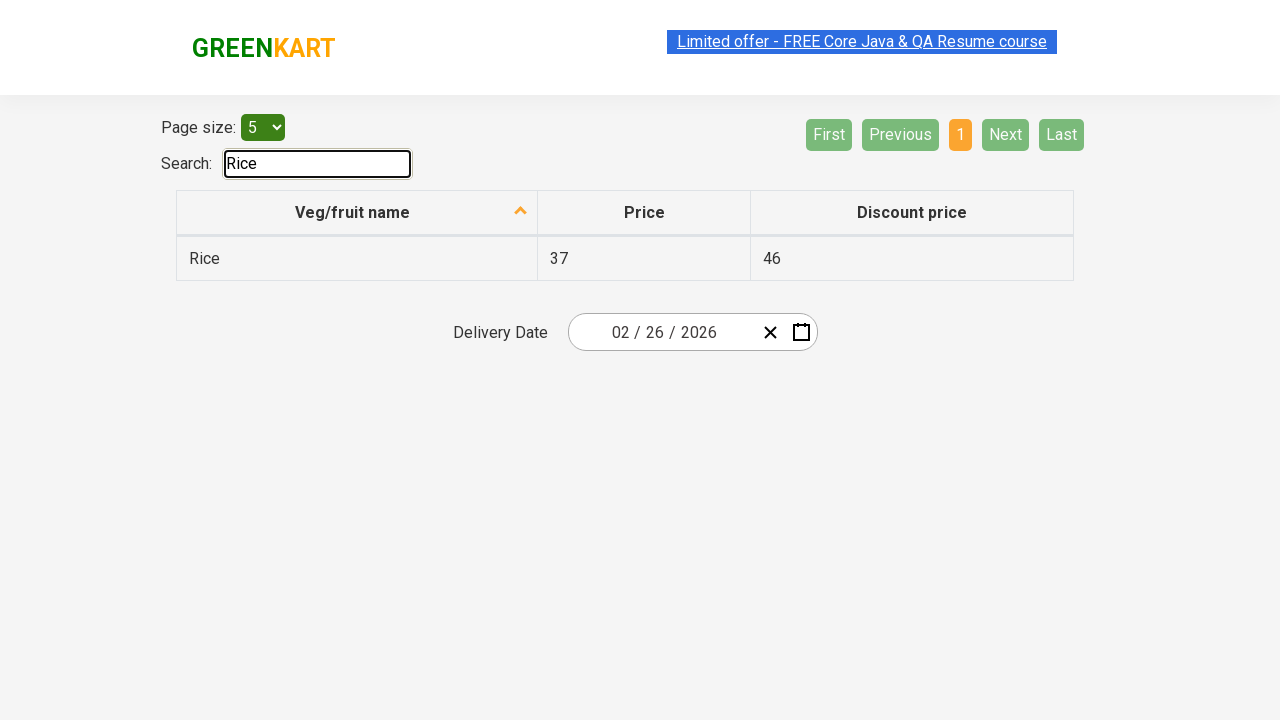

Filtered results: found 1 items containing 'Rice' out of 1 total items
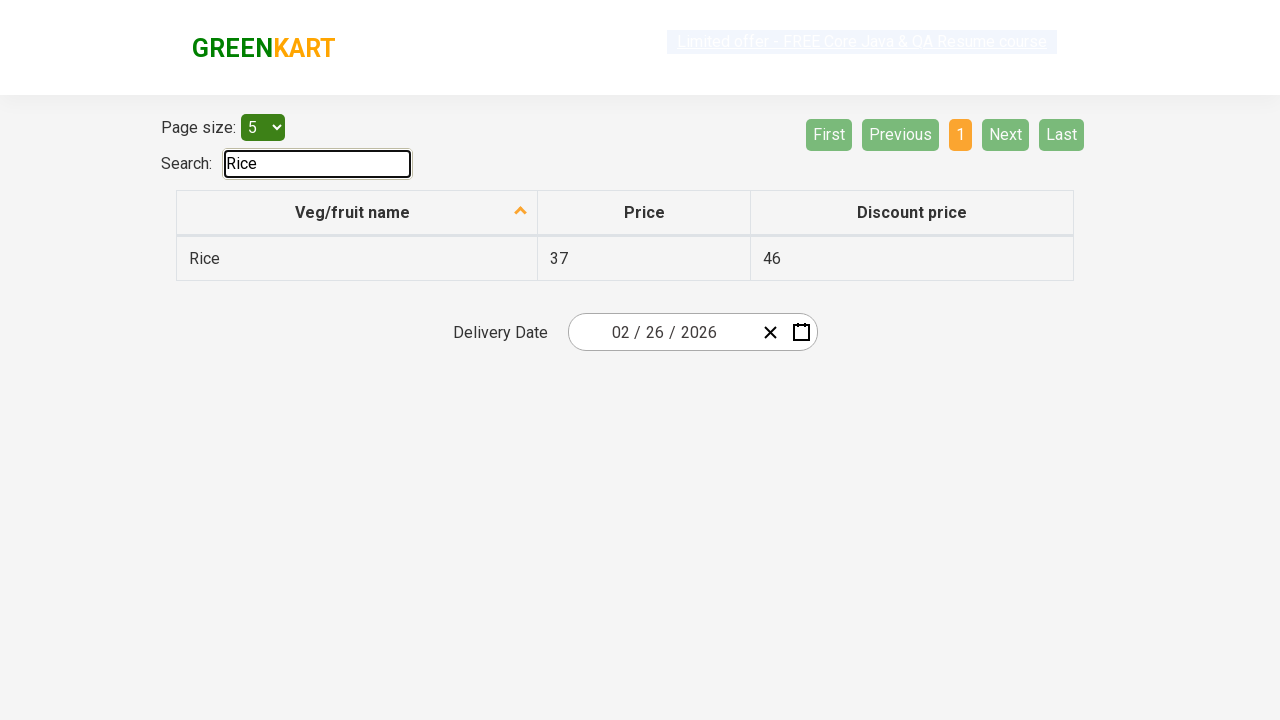

Assertion passed: all filtered results contain 'Rice'
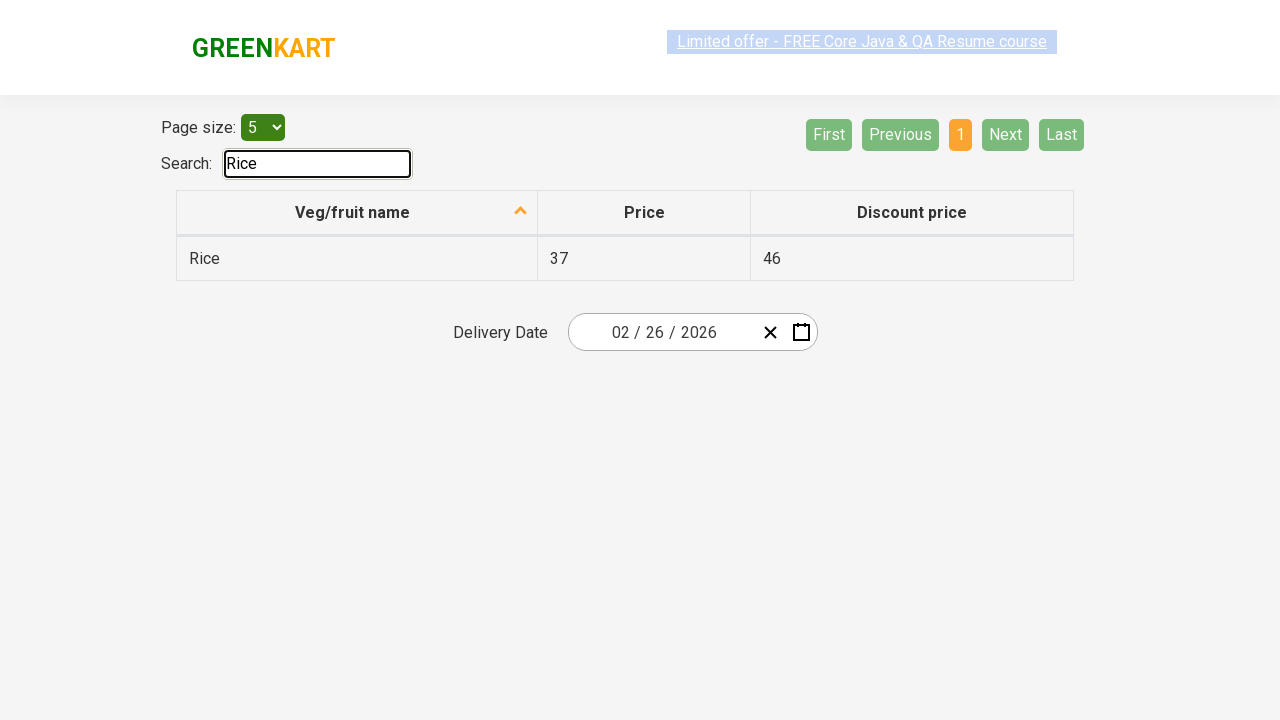

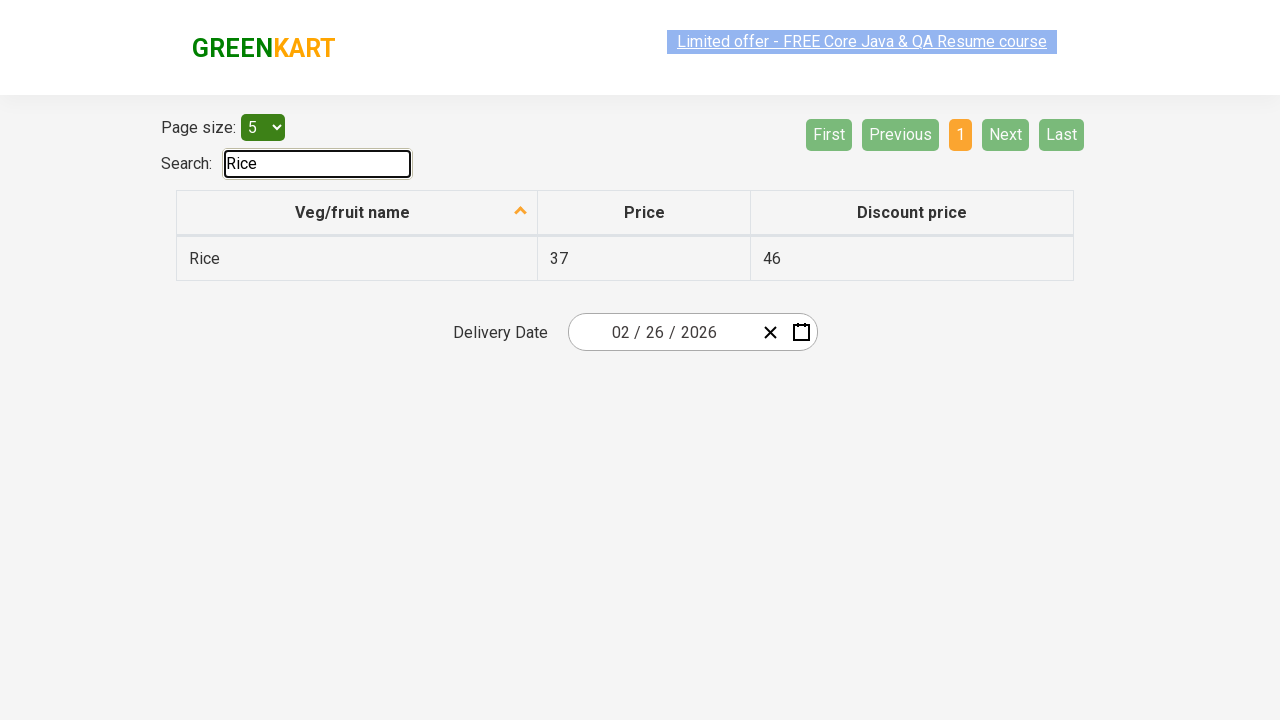